Tests that the complete all checkbox updates state when individual items are completed or cleared.

Starting URL: https://demo.playwright.dev/todomvc

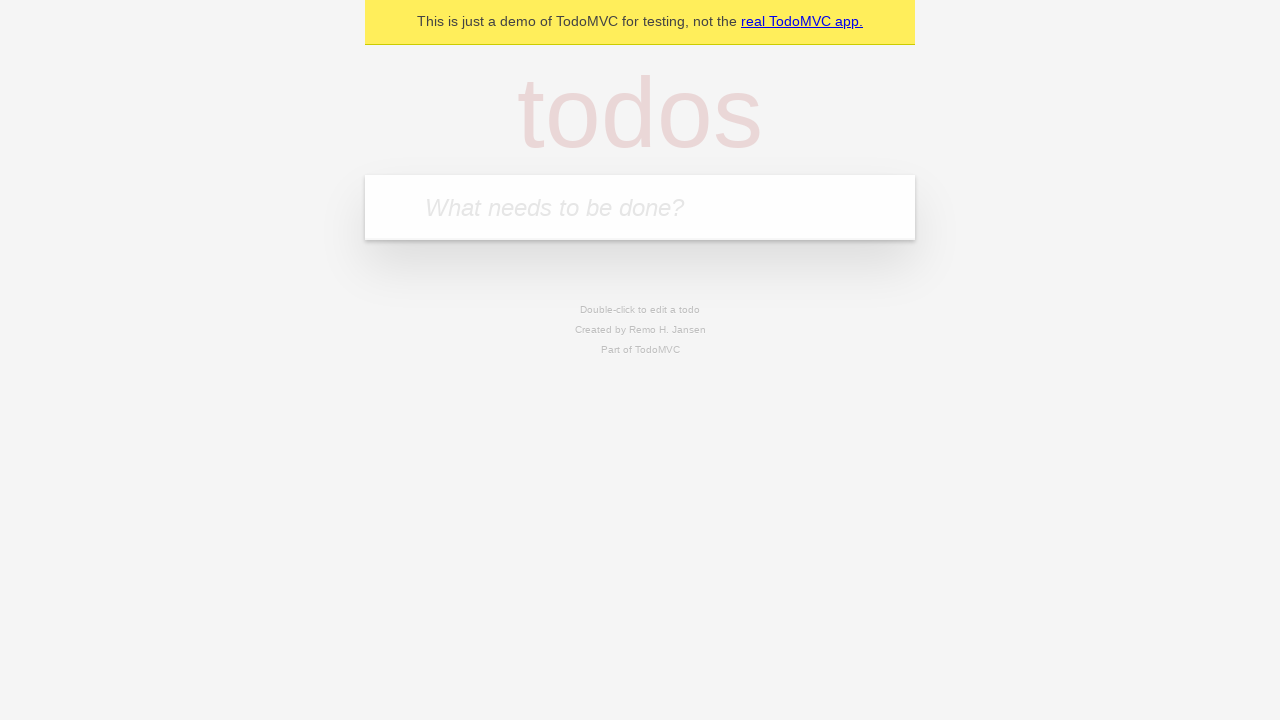

Filled todo input with 'buy some cheese' on internal:attr=[placeholder="What needs to be done?"i]
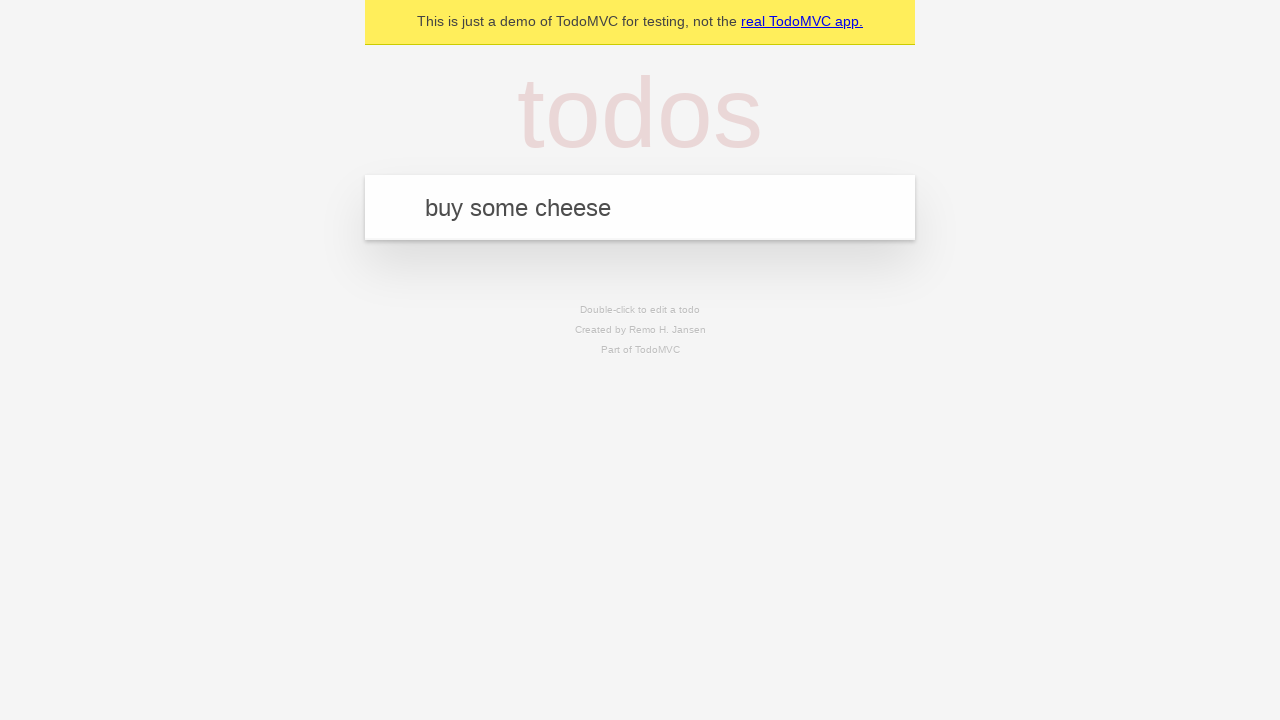

Pressed Enter to add first todo on internal:attr=[placeholder="What needs to be done?"i]
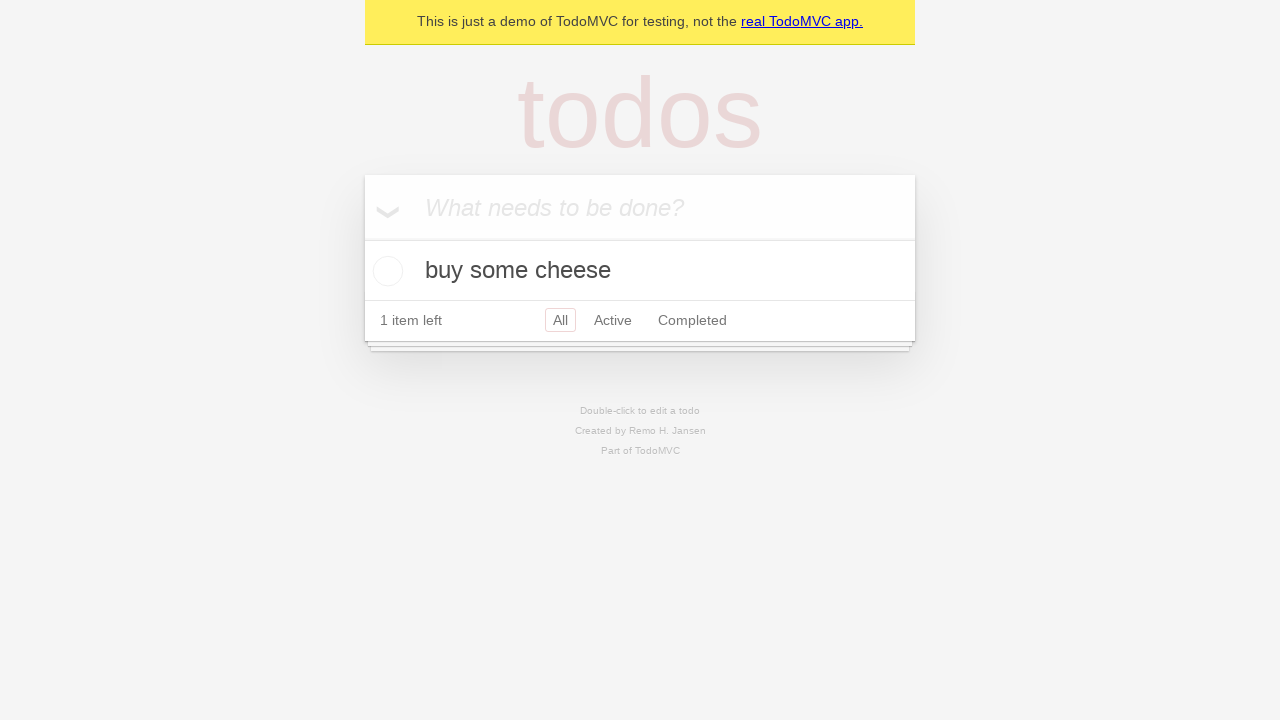

Filled todo input with 'feed the cat' on internal:attr=[placeholder="What needs to be done?"i]
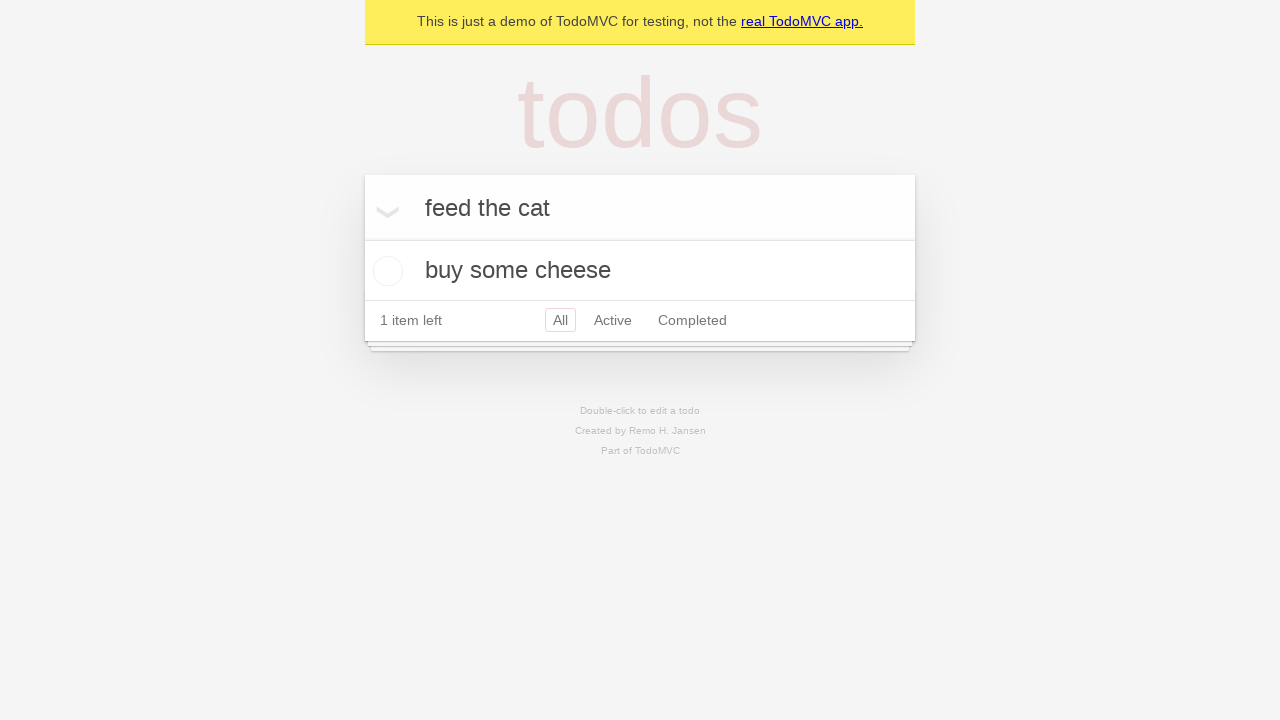

Pressed Enter to add second todo on internal:attr=[placeholder="What needs to be done?"i]
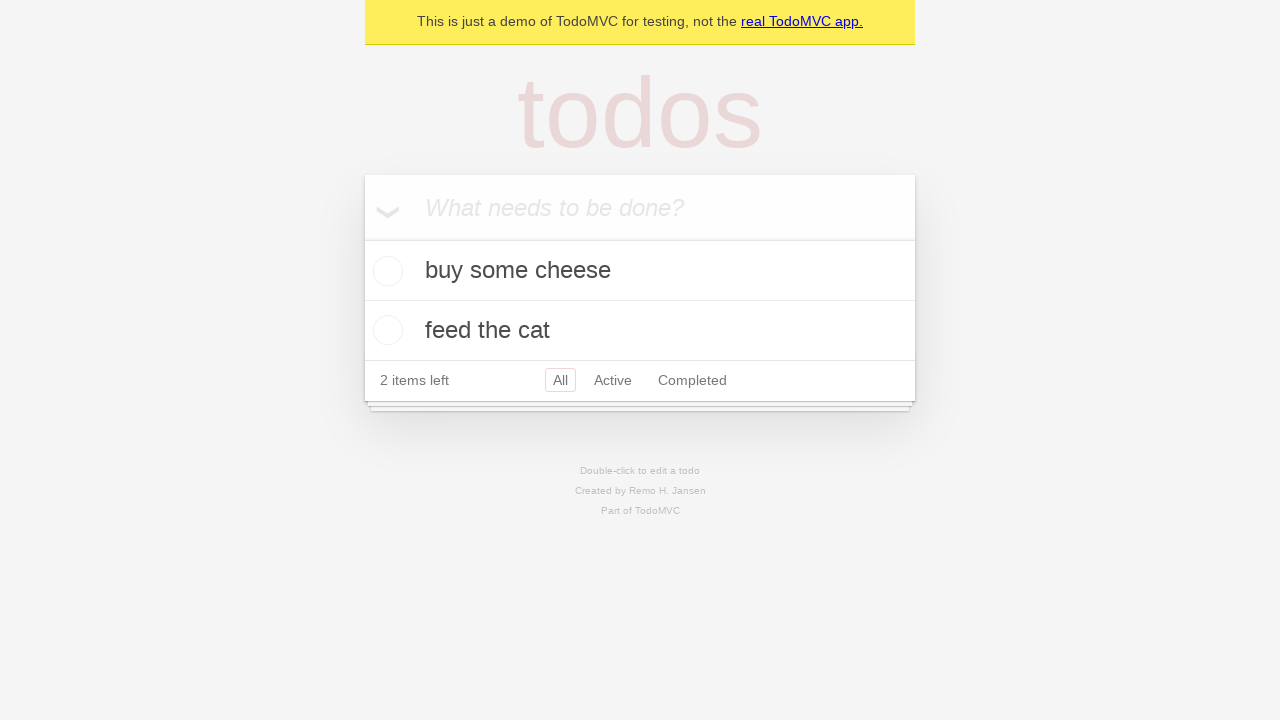

Filled todo input with 'book a doctors appointment' on internal:attr=[placeholder="What needs to be done?"i]
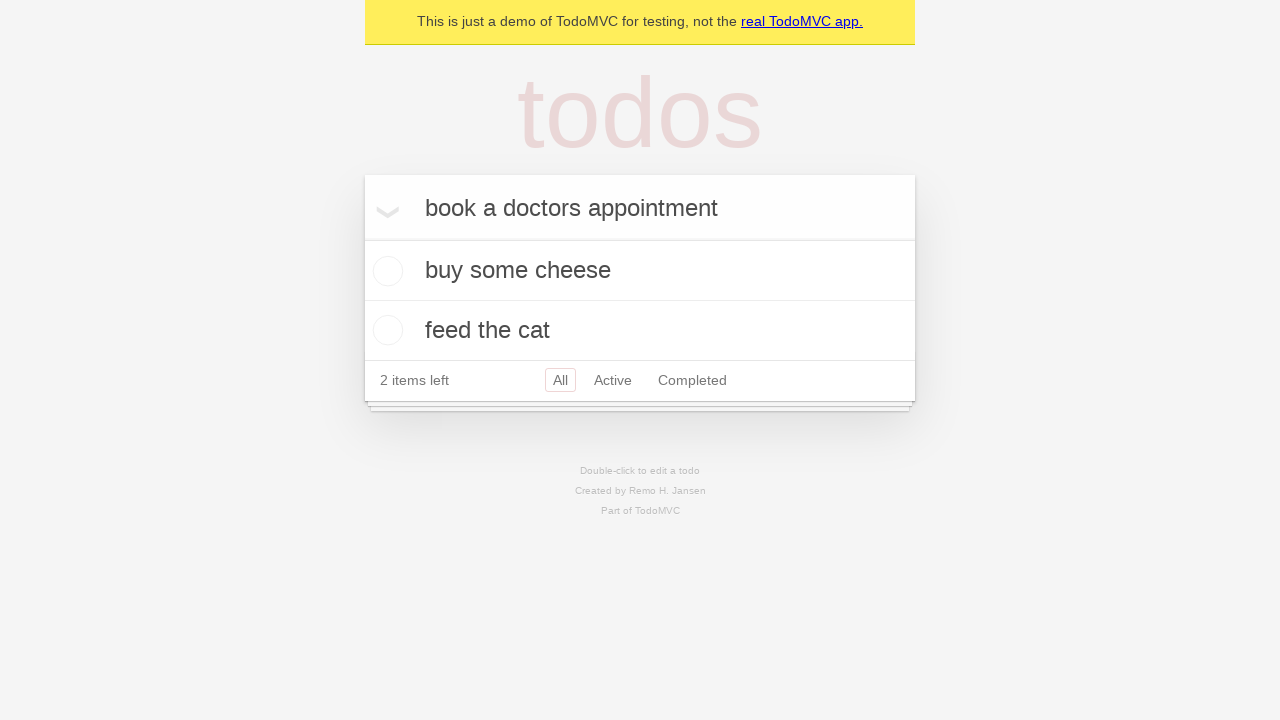

Pressed Enter to add third todo on internal:attr=[placeholder="What needs to be done?"i]
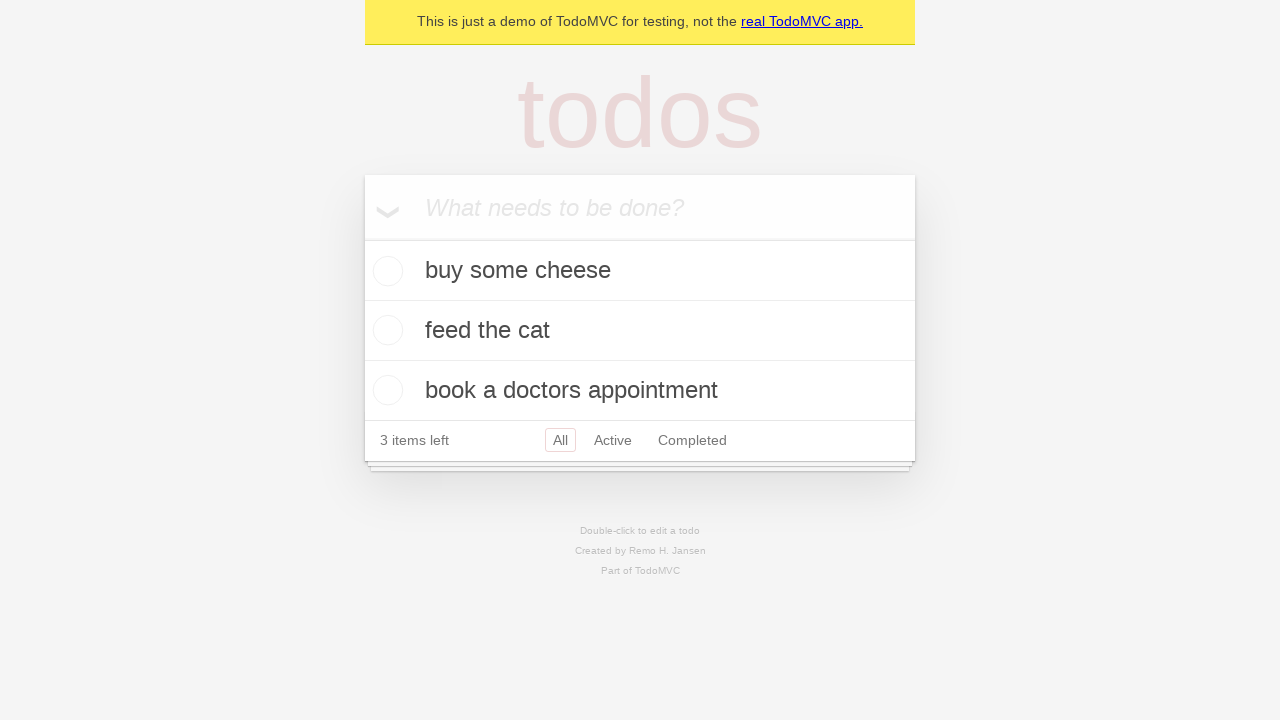

Checked 'Mark all as complete' checkbox at (362, 238) on internal:label="Mark all as complete"i
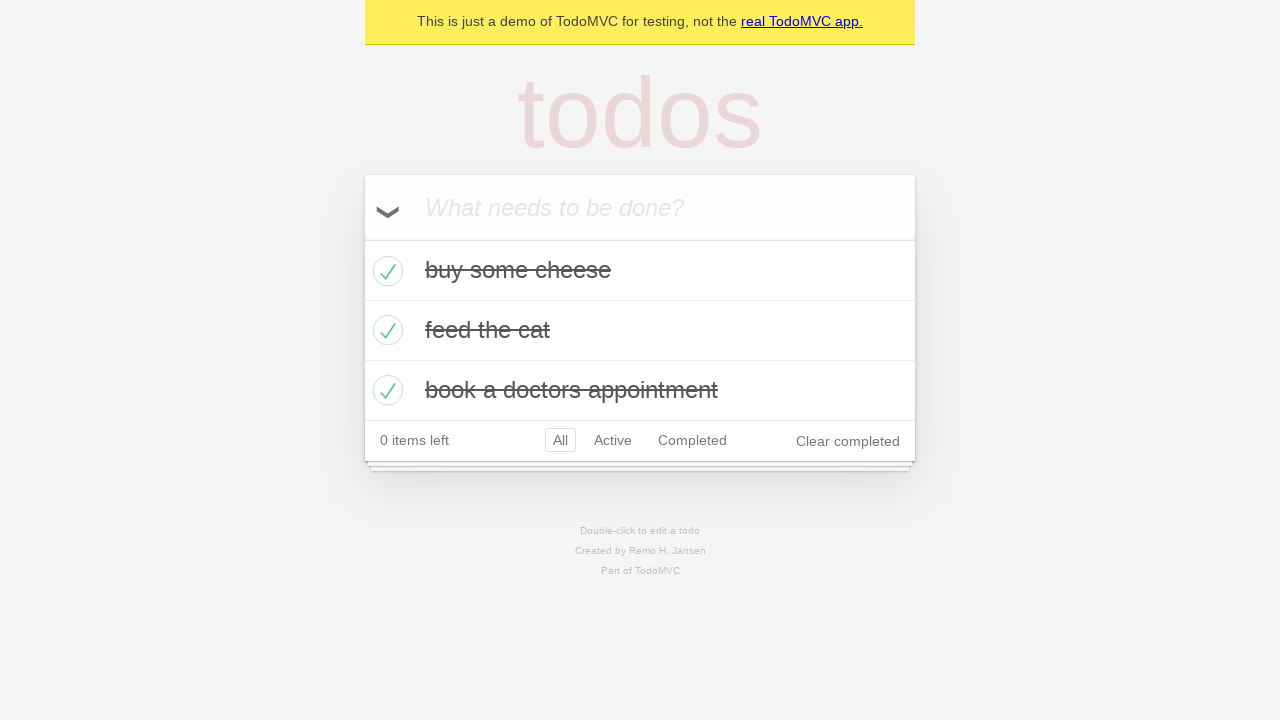

Unchecked first todo item at (385, 271) on internal:testid=[data-testid="todo-item"s] >> nth=0 >> internal:role=checkbox
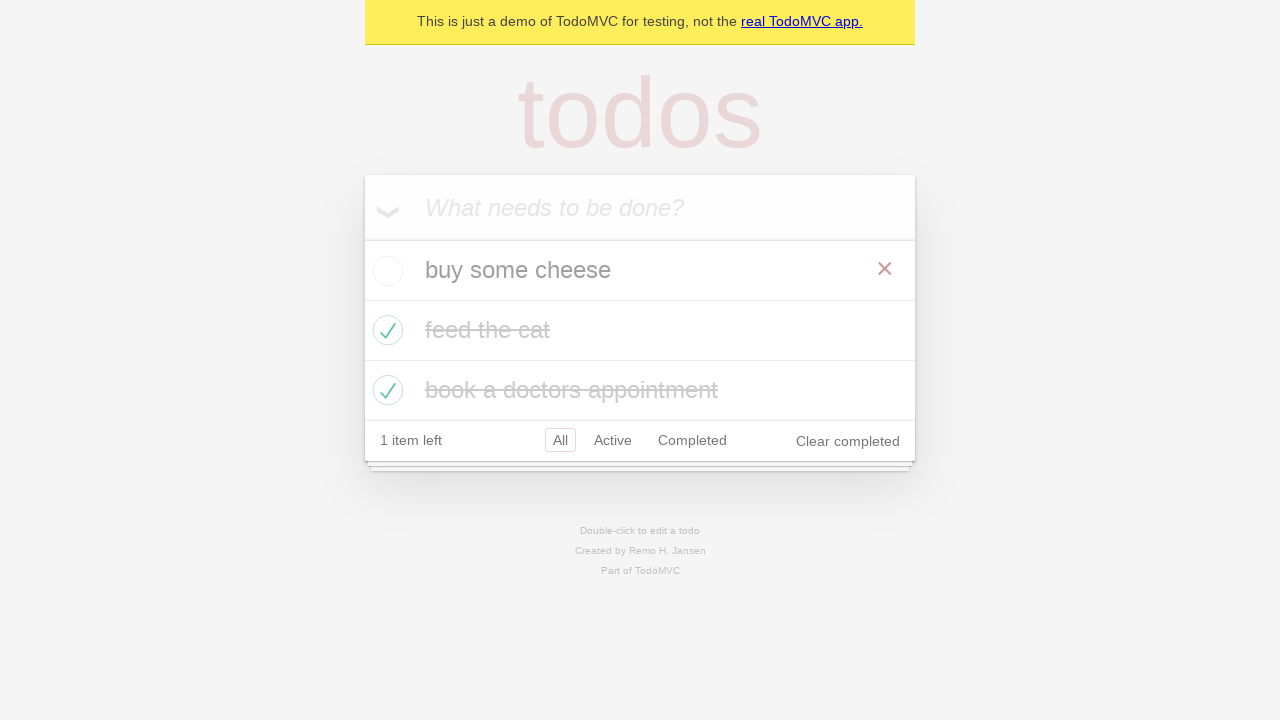

Checked first todo item again at (385, 271) on internal:testid=[data-testid="todo-item"s] >> nth=0 >> internal:role=checkbox
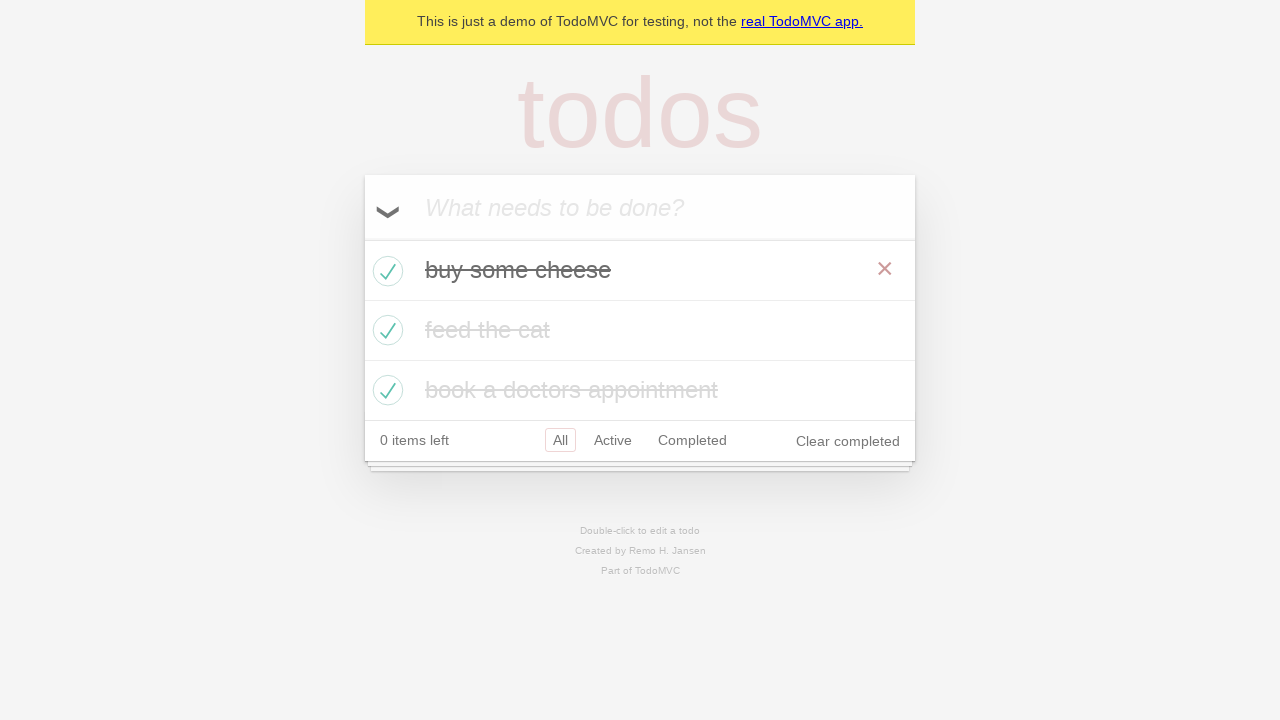

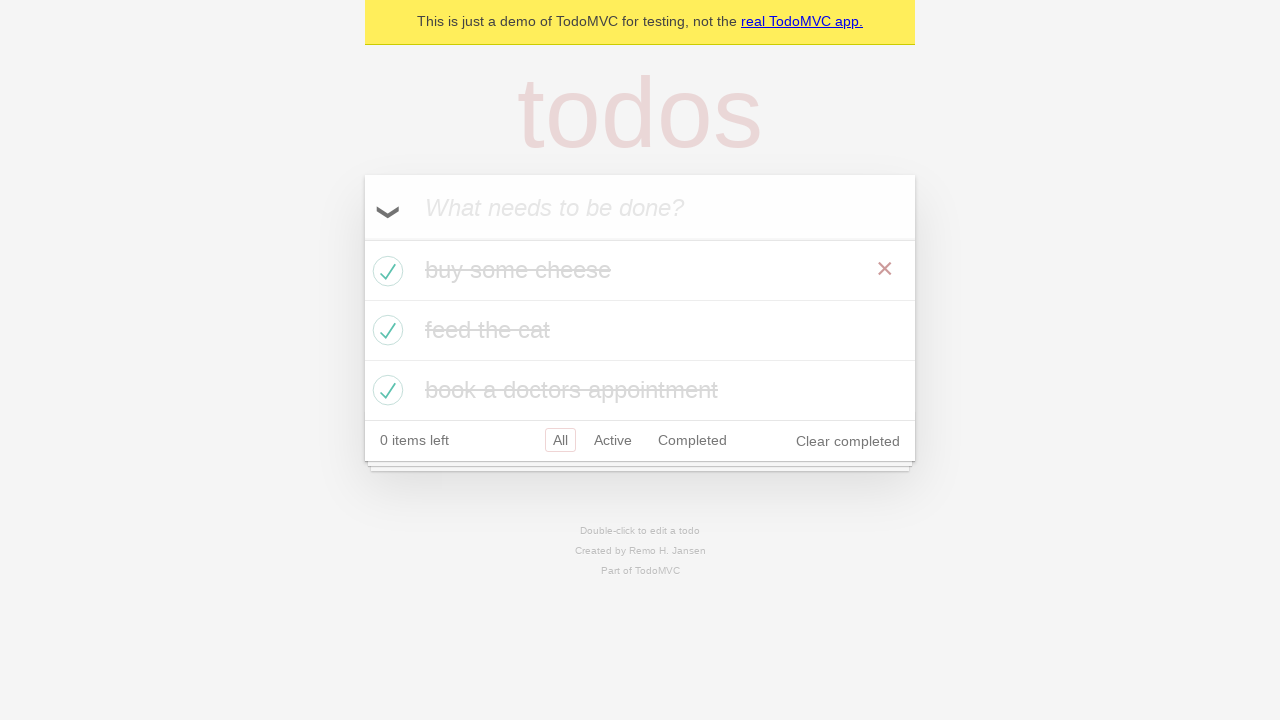